Tests e-commerce flow by navigating to laptops category, selecting MacBook Air, adding it to cart, and viewing the cart

Starting URL: https://demoblaze.com/

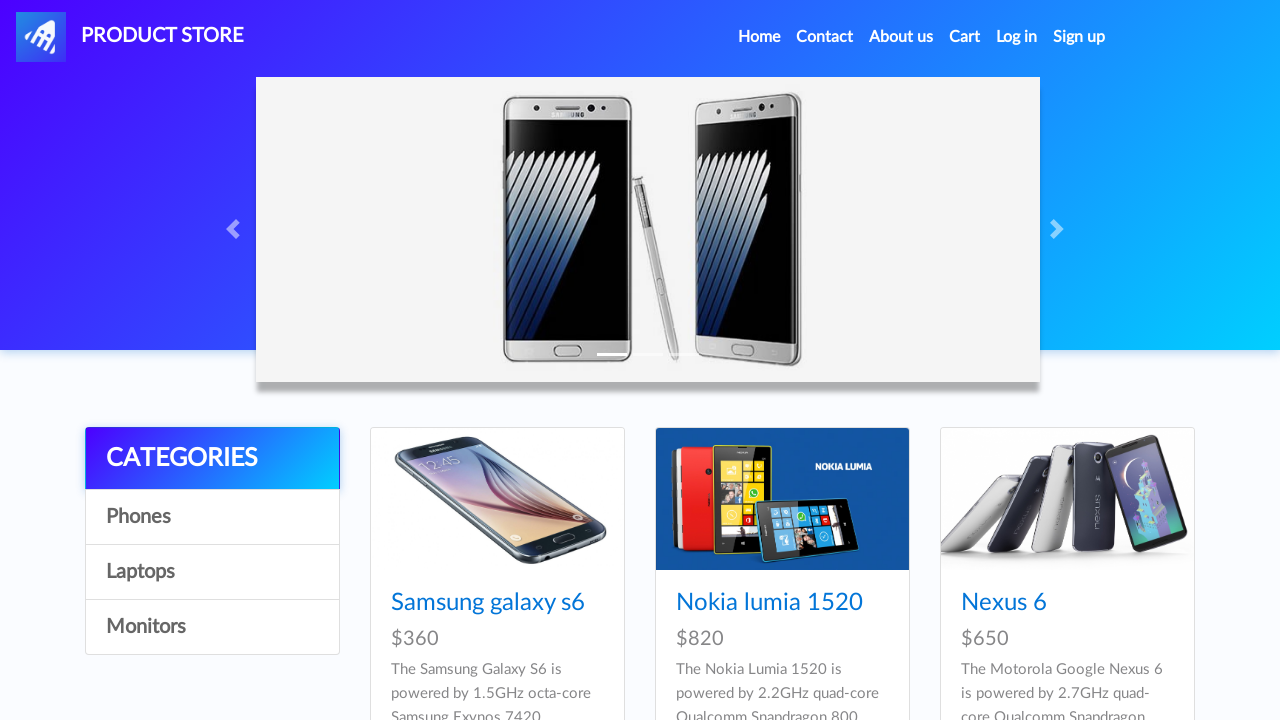

Clicked on Laptops category at (212, 572) on a:text('Laptops')
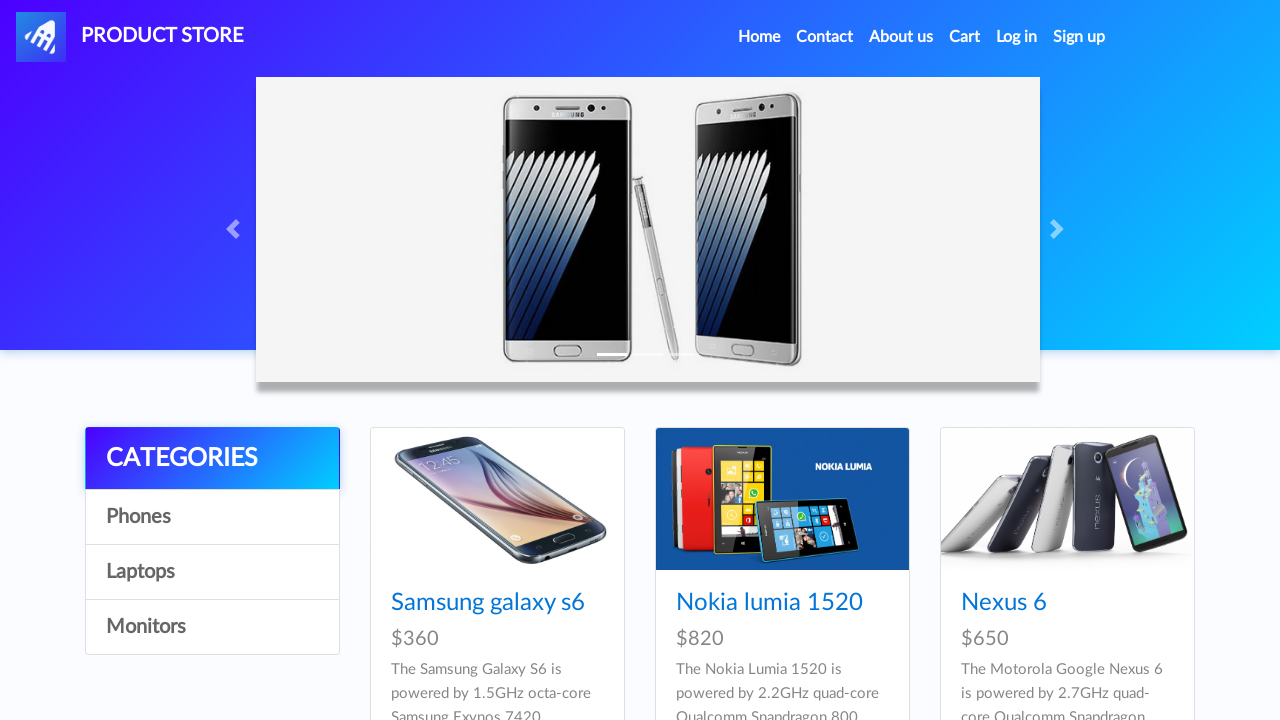

MacBook Air product appeared
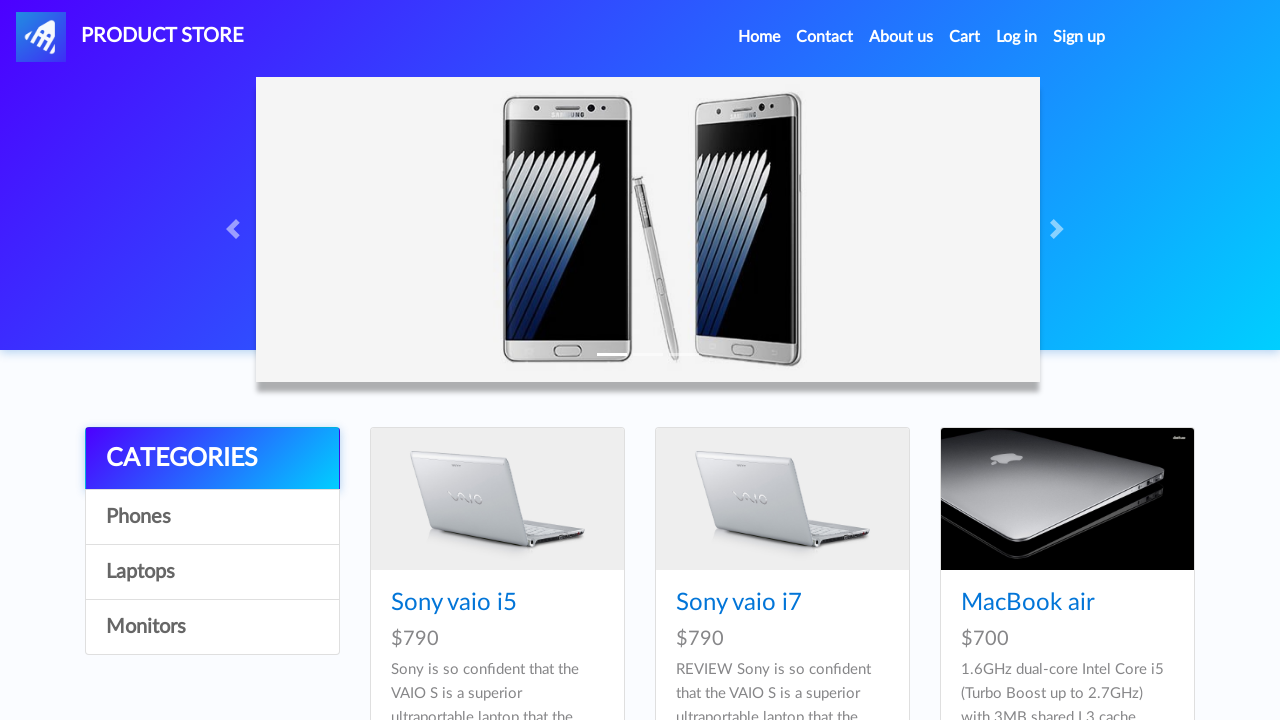

Clicked on MacBook Air product at (1028, 603) on a:text('MacBook air')
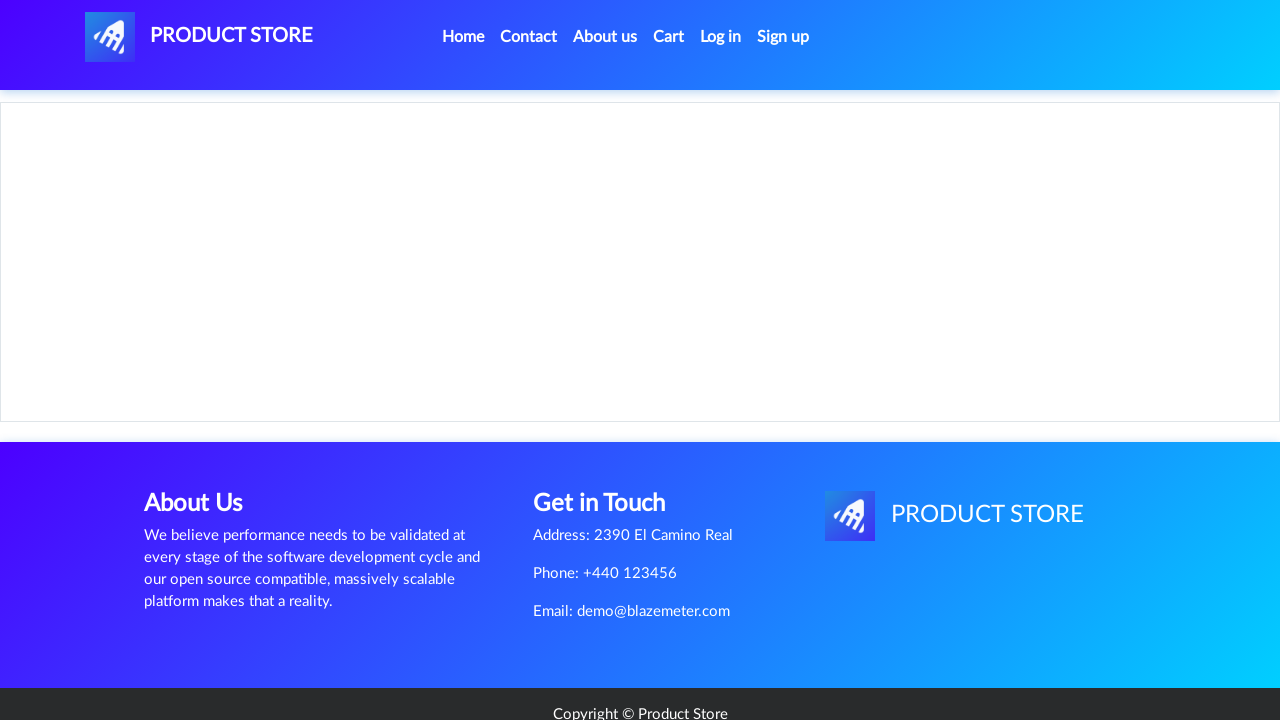

Add to cart button loaded on product page
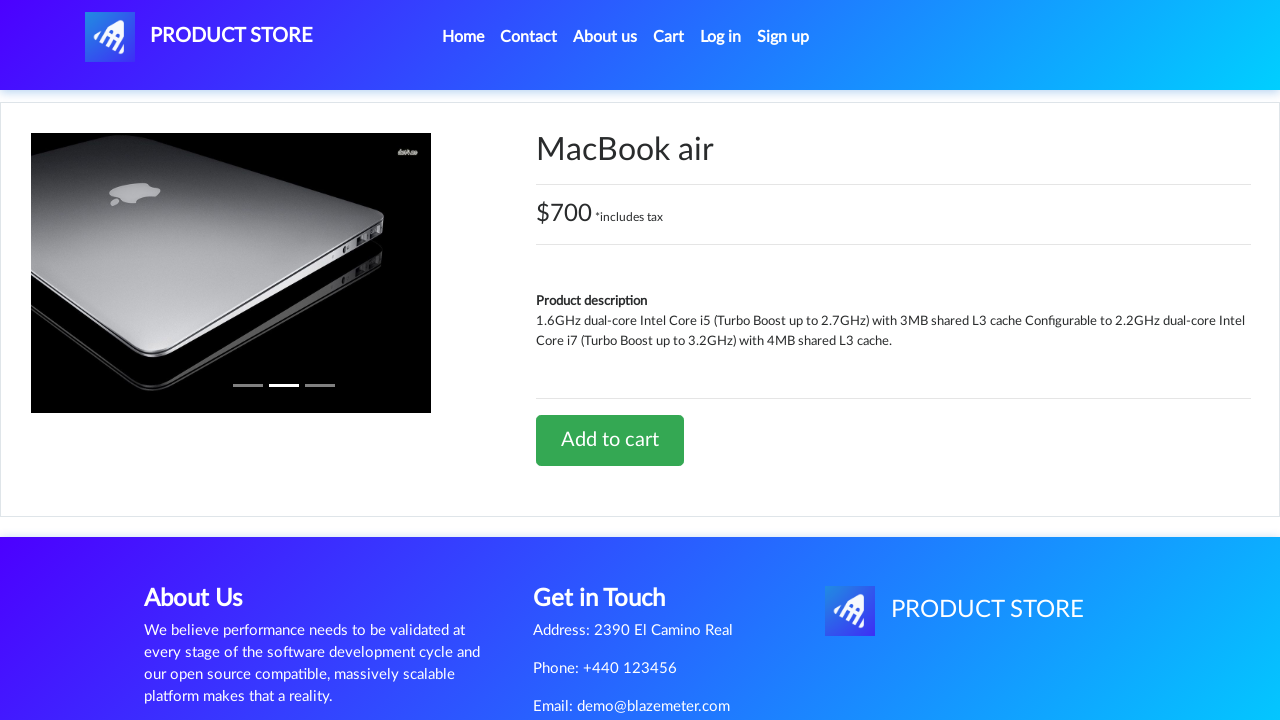

Clicked Add to cart button at (610, 440) on a:text('Add to cart')
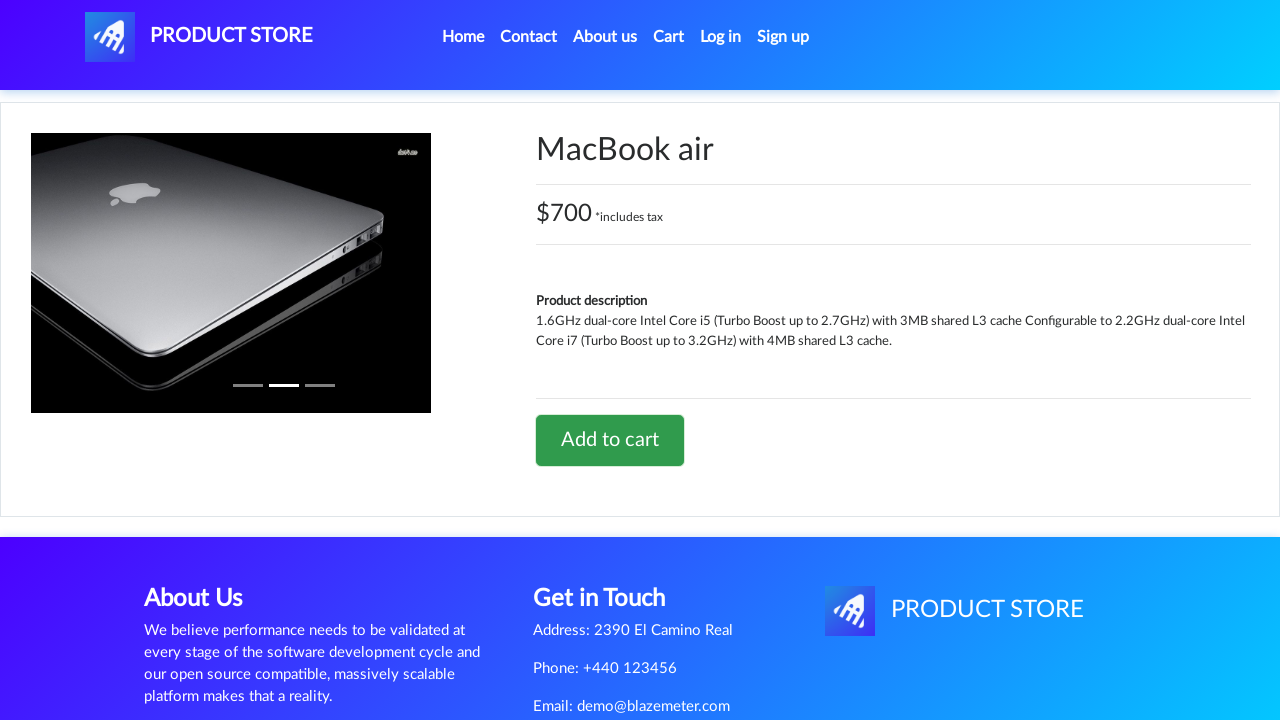

Set up alert dialog handler
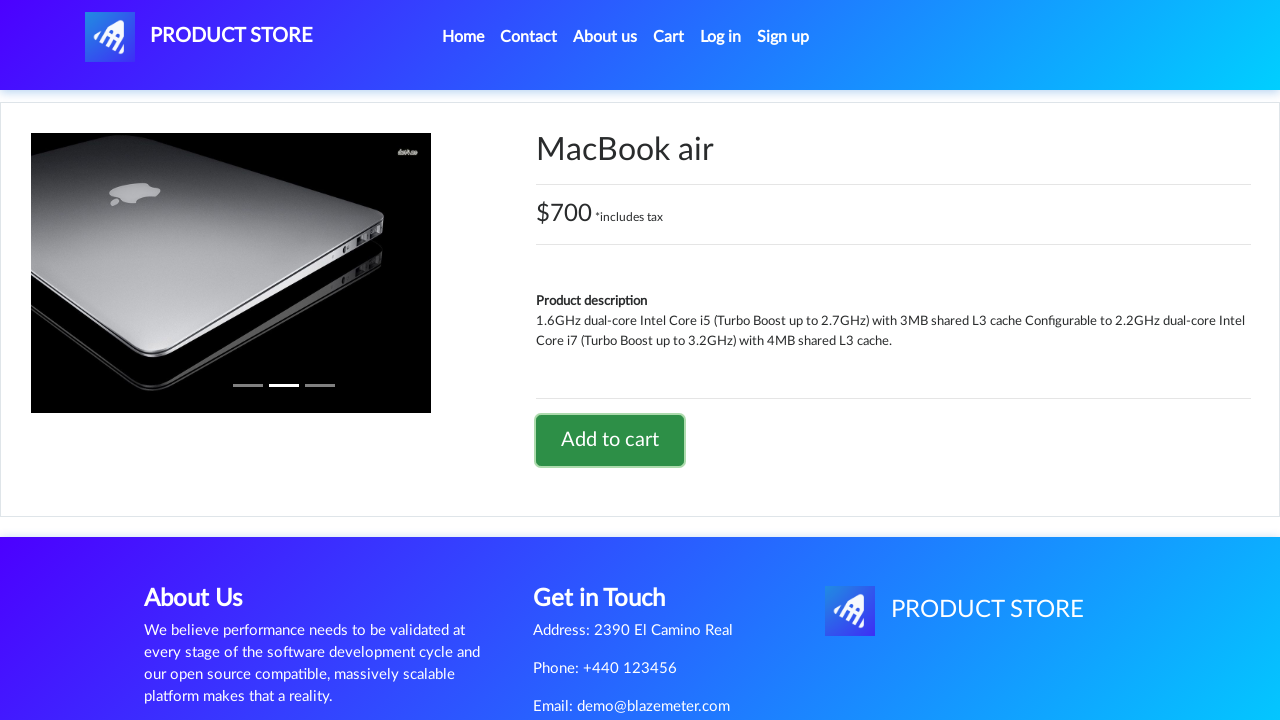

Waited for alert to be processed
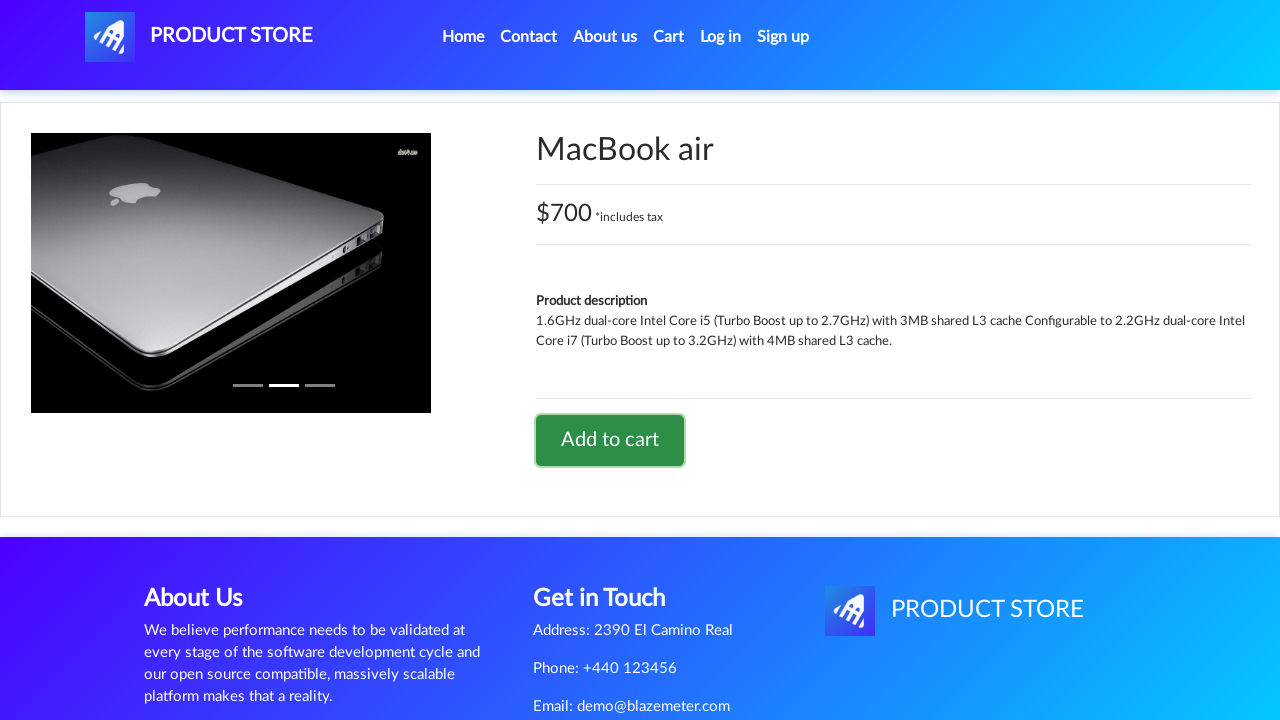

Clicked on Cart link to view cart at (669, 37) on a:text('Cart')
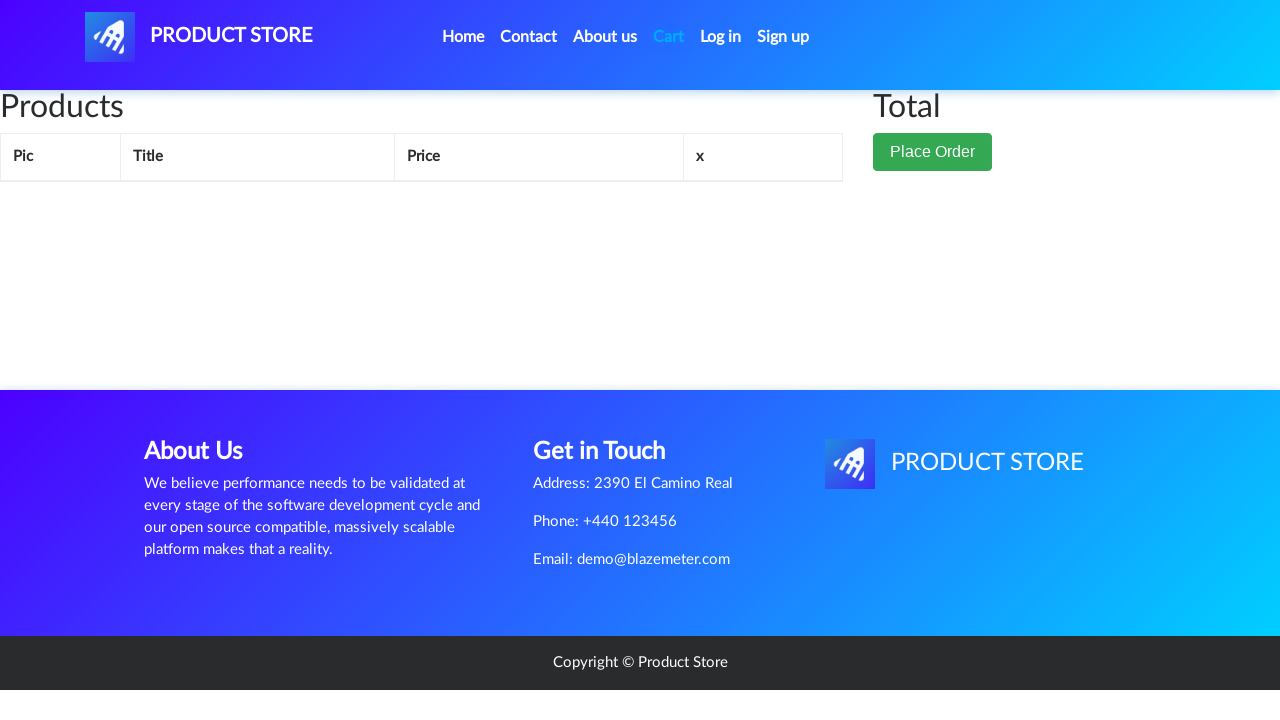

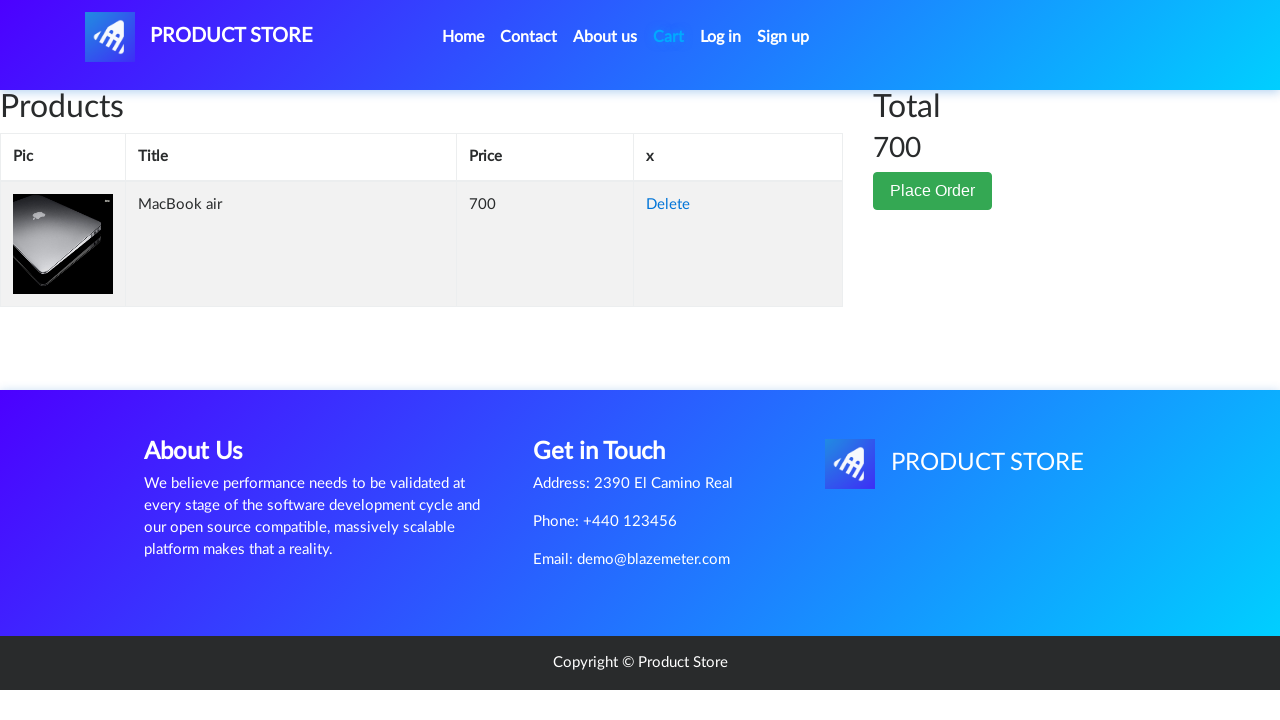